Goes to checkout page and fills in all form fields with valid data

Starting URL: https://webshop-agil-testautomatiserare.netlify.app/

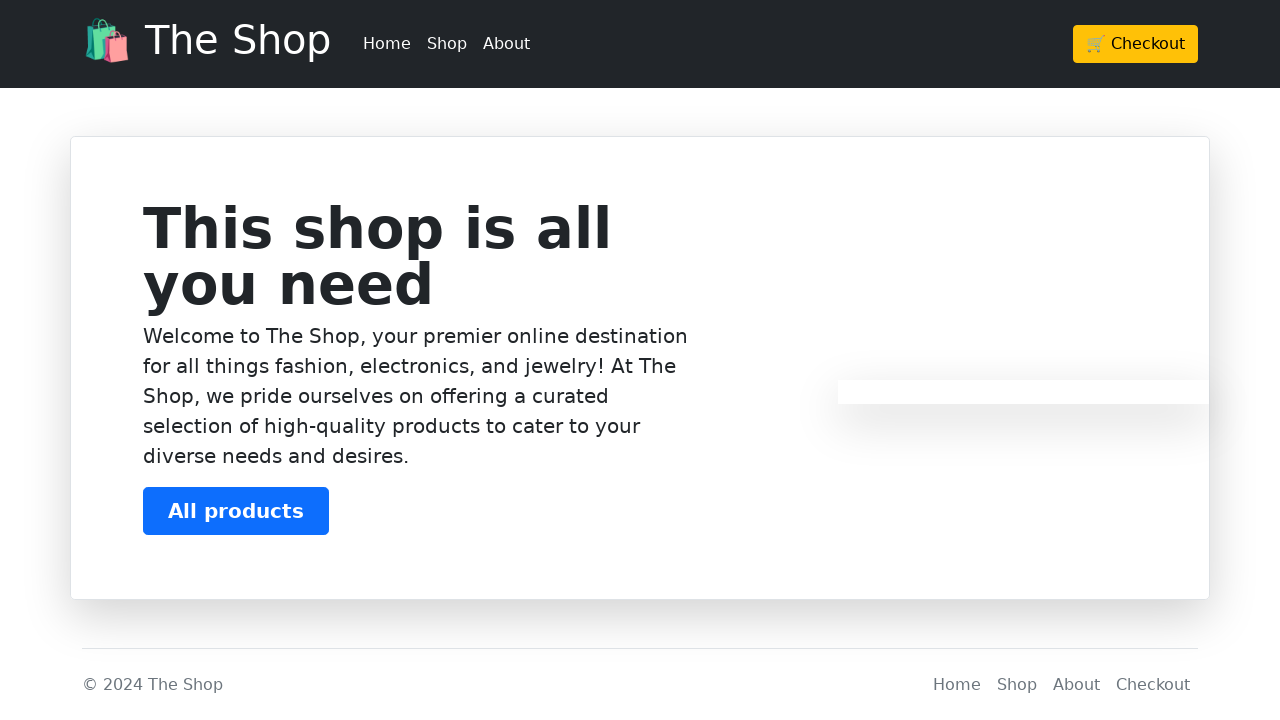

Clicked checkout button in header at (1136, 44) on xpath=/html/body/header/div/div/div/a
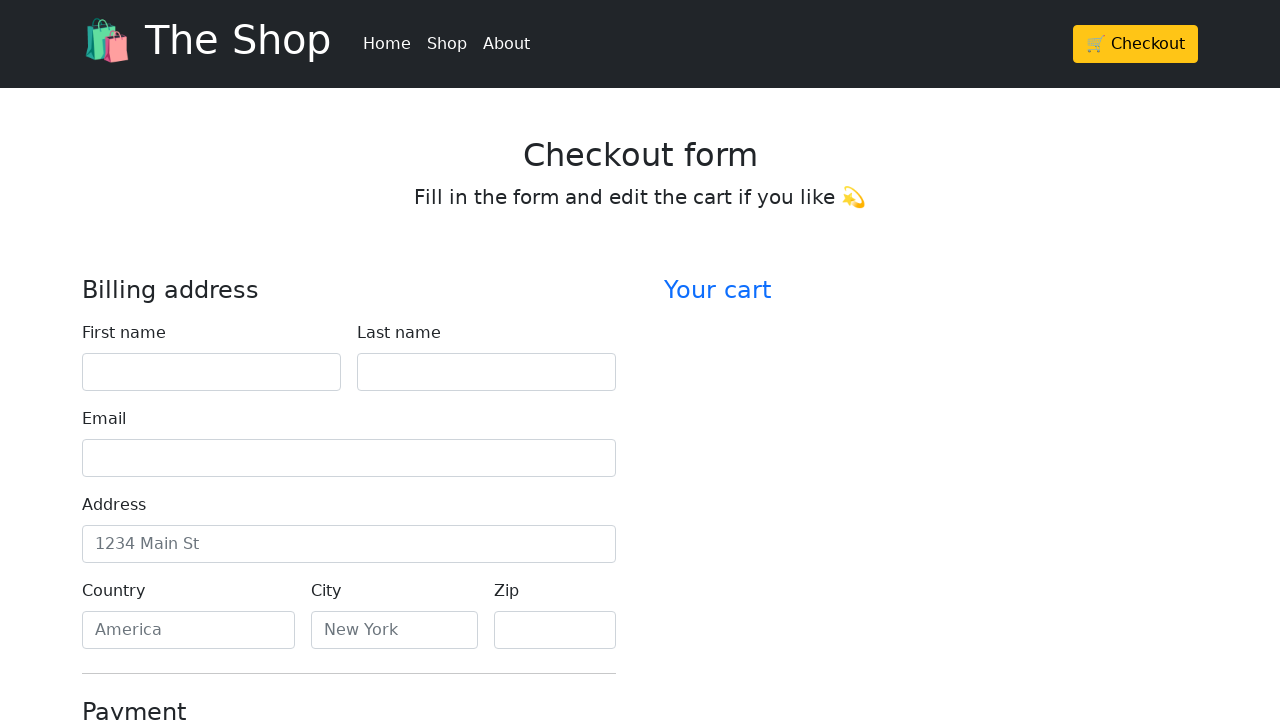

Checkout form loaded and first name field is visible
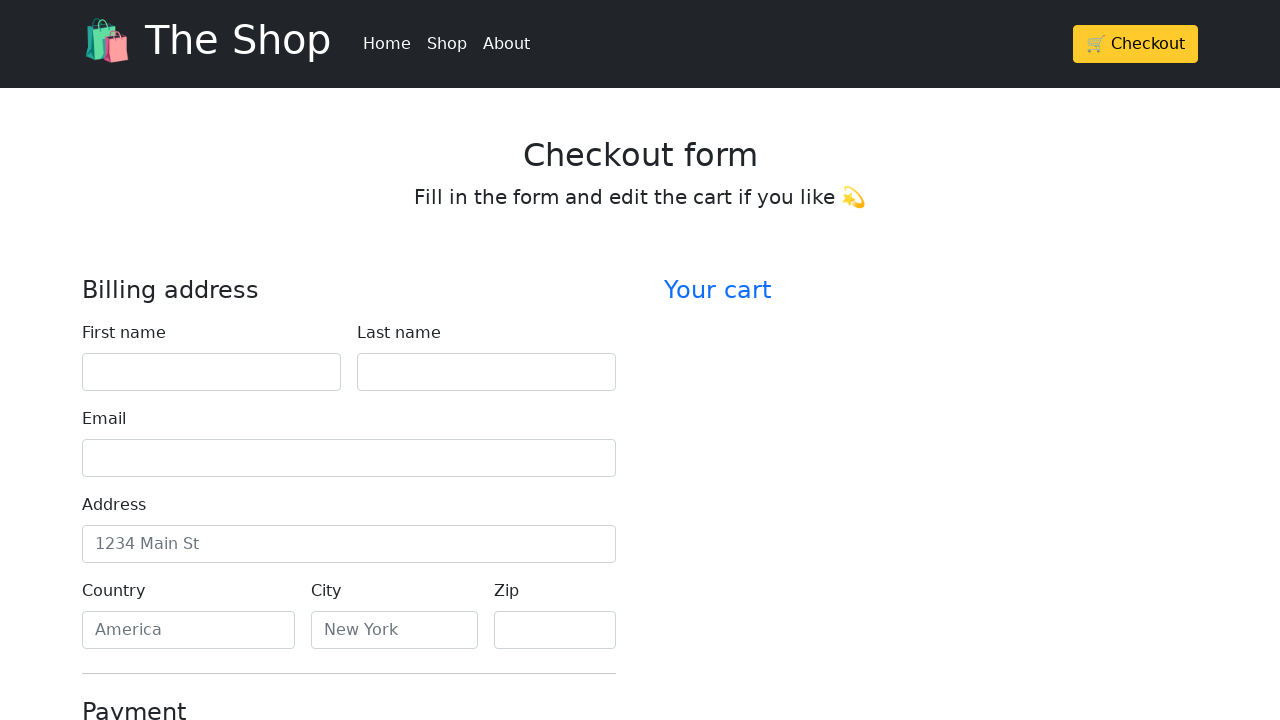

Filled first name field with 'John' on #firstName
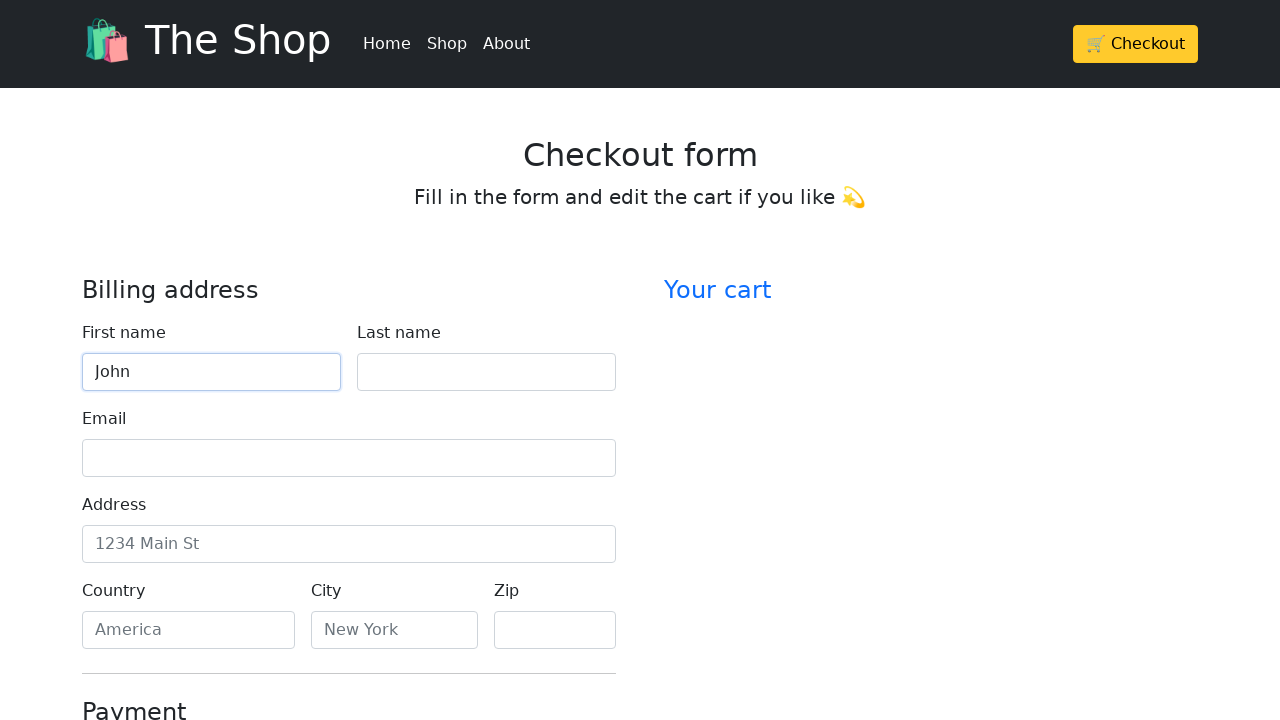

Filled last name field with 'Doe' on #lastName
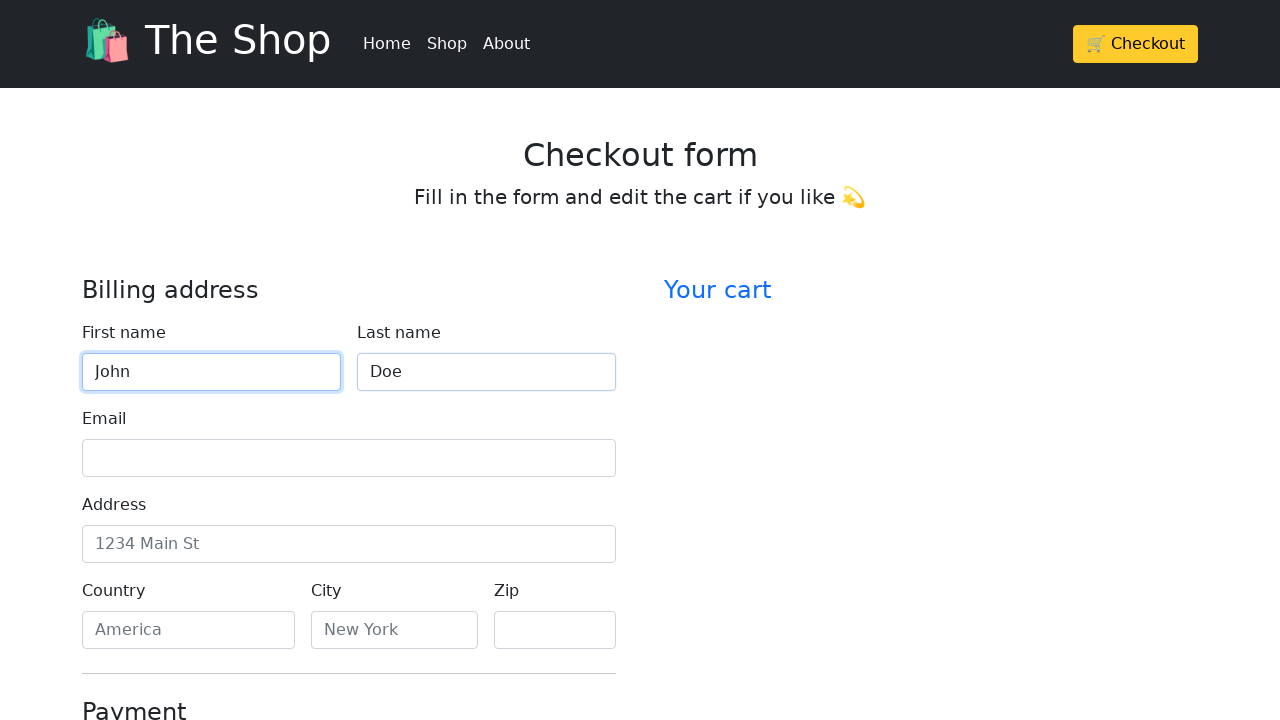

Filled email field with 'john.doe@example.com' on #email
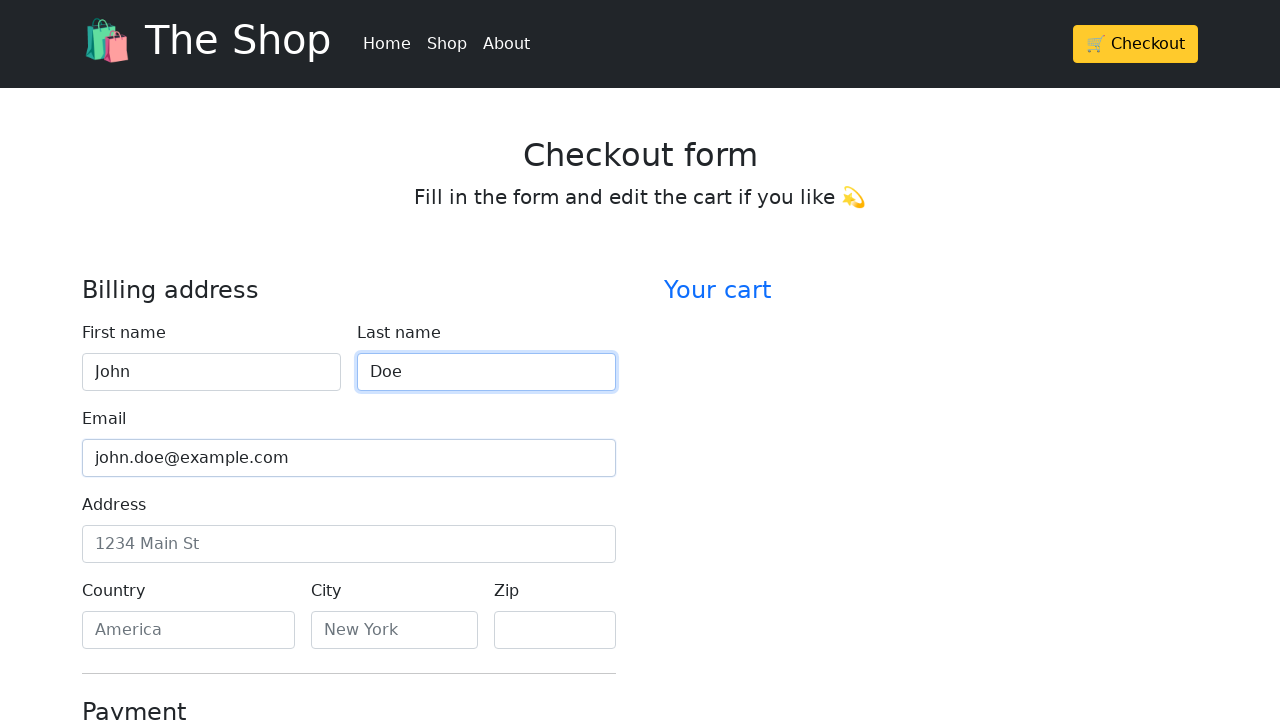

Filled address field with '123 Main Street' on #address
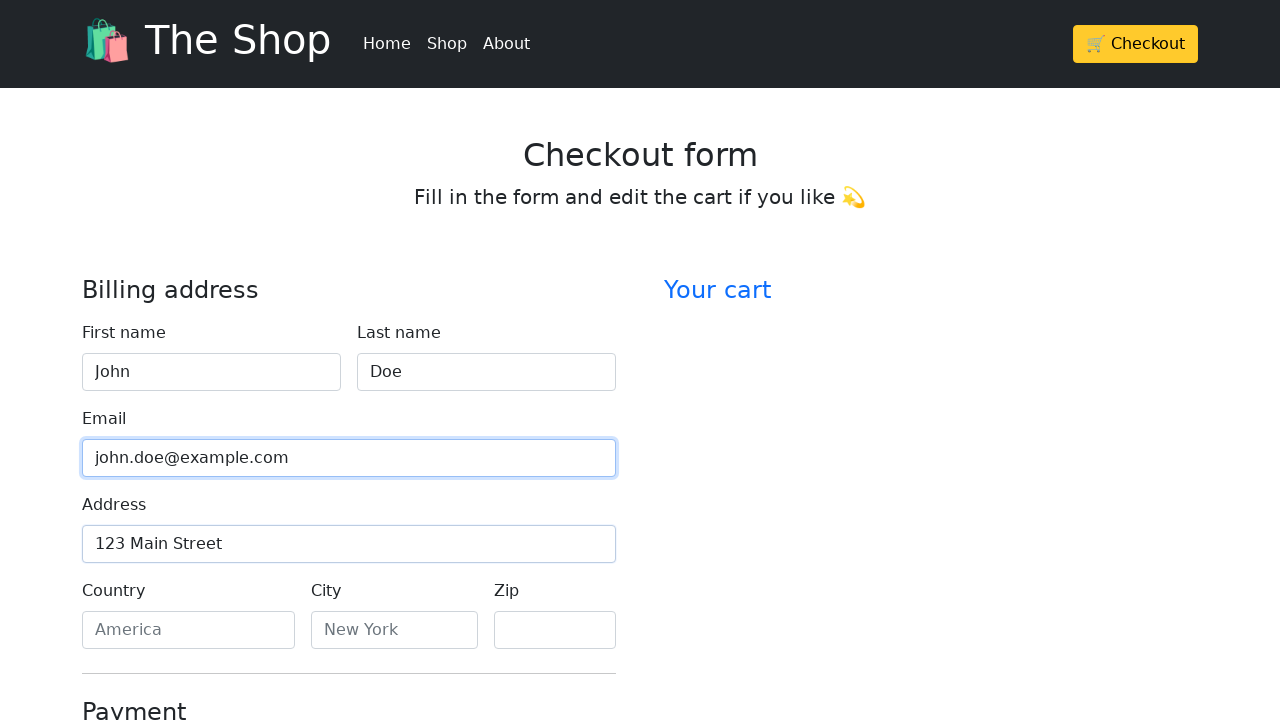

Filled country field with 'Sweden' on #country
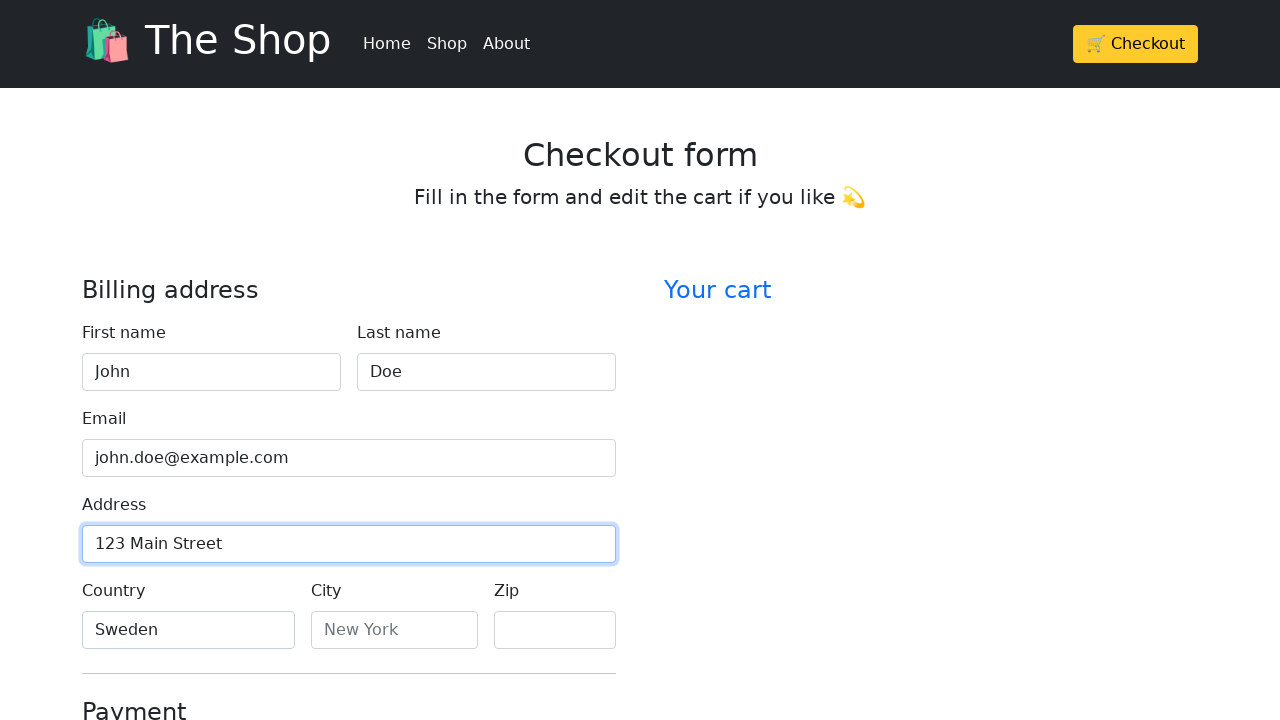

Filled city field with 'Stockholm' on #city
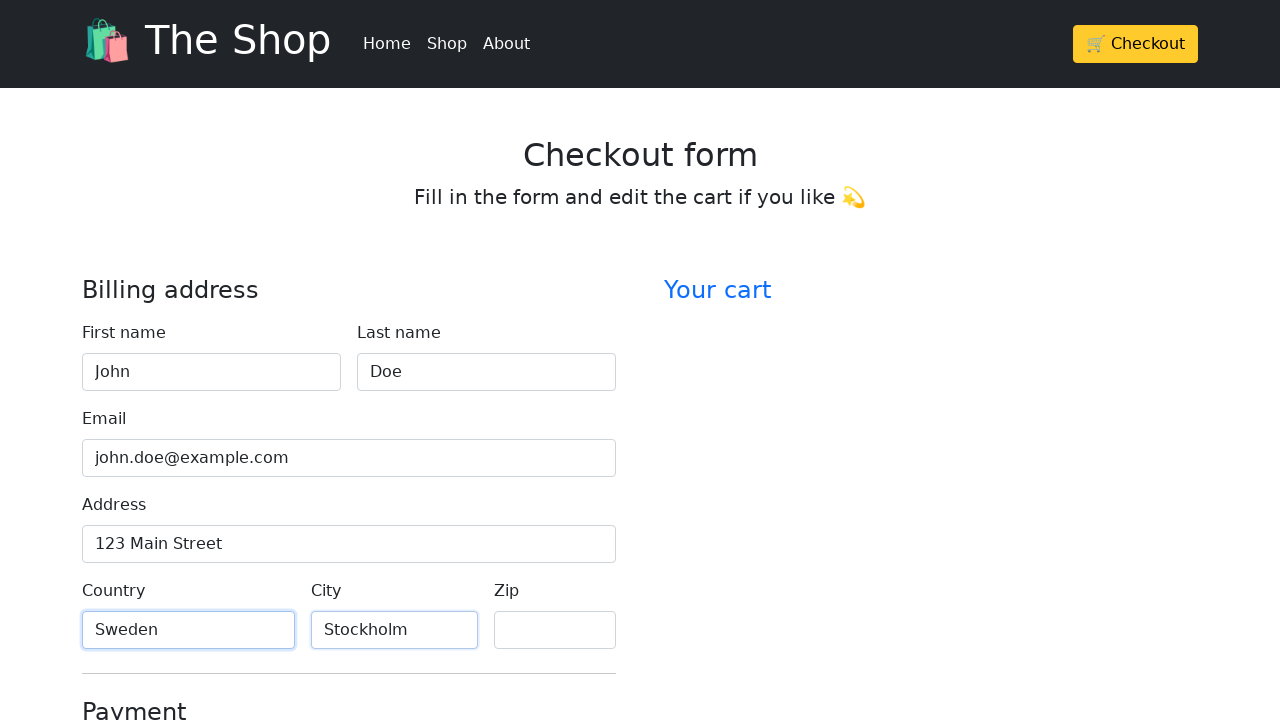

Filled zip code field with '12345' on #zip
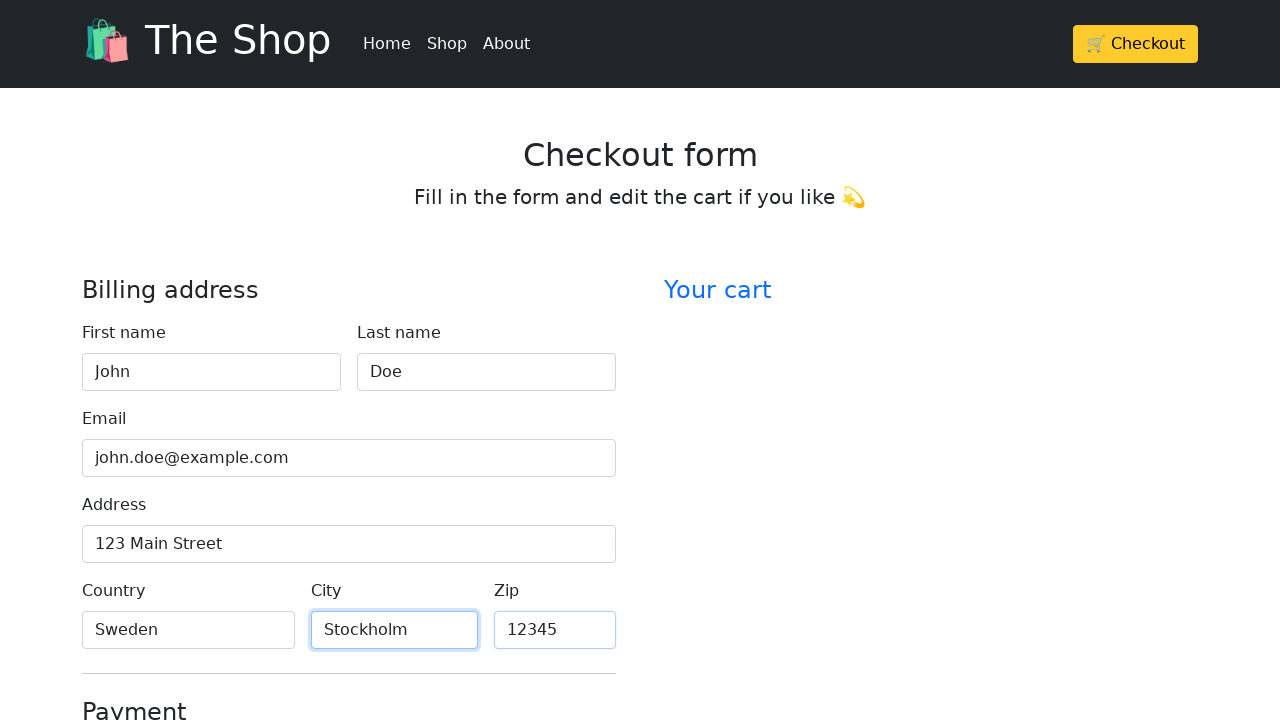

Filled cardholder name field with 'John Doe' on #cc-name
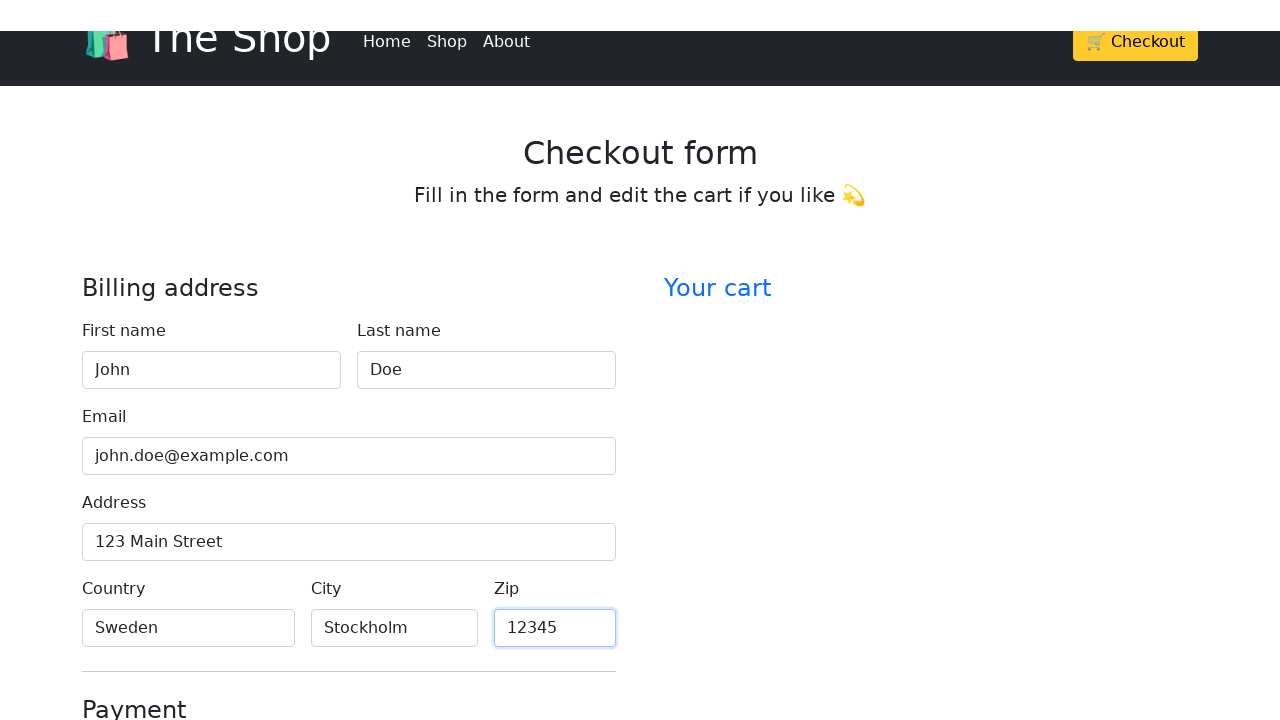

Filled credit card number field with '4111111111111111' on #cc-number
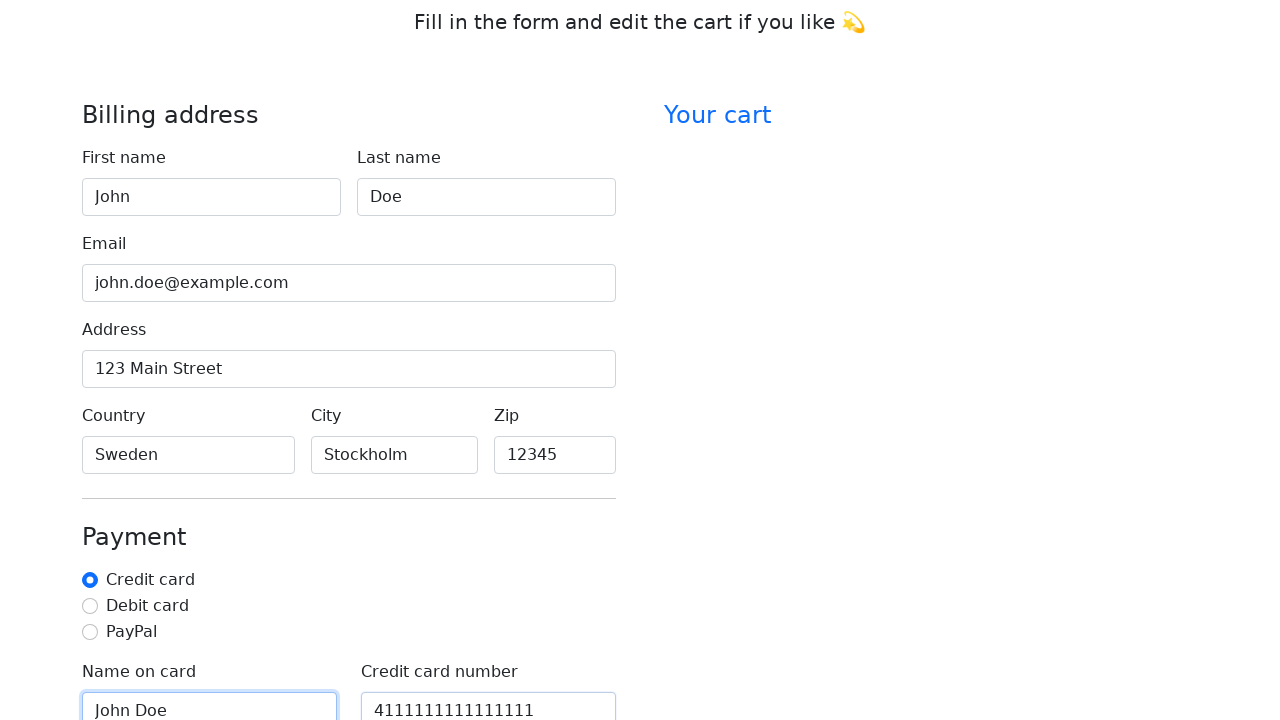

Filled card expiration field with '12/25' on #cc-expiration
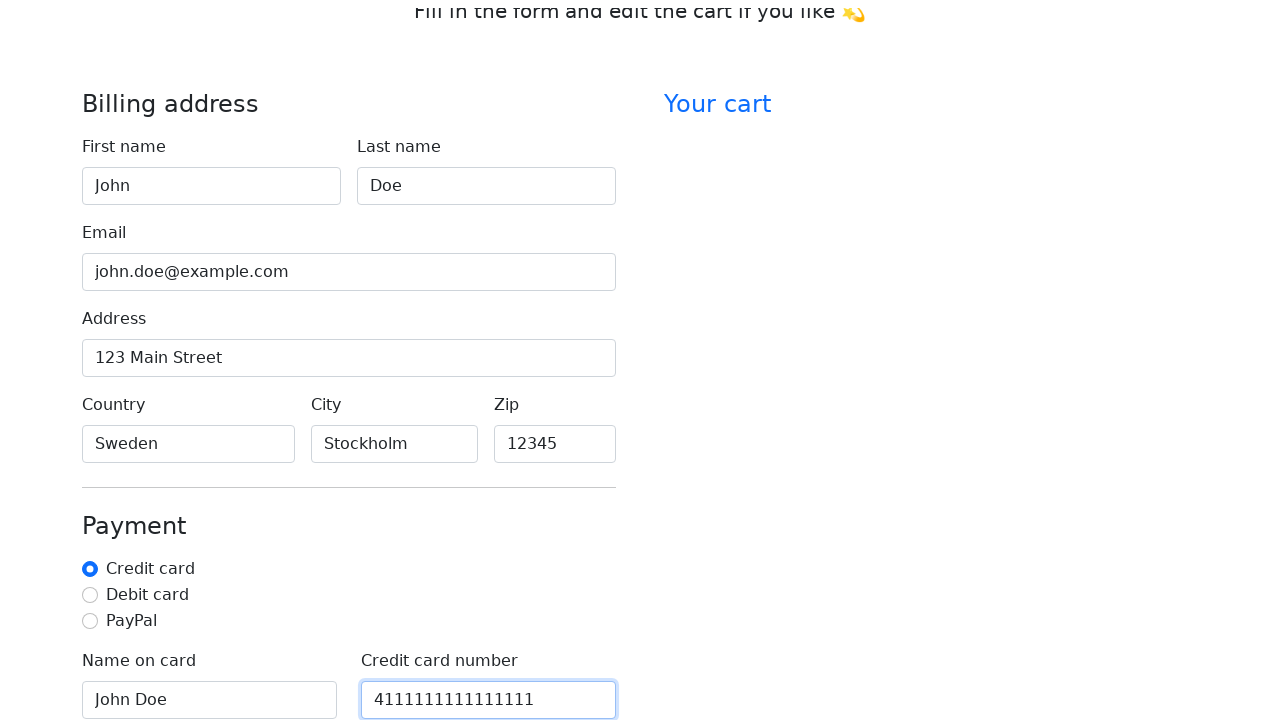

Filled CVV field with '123' on #cc-cvv
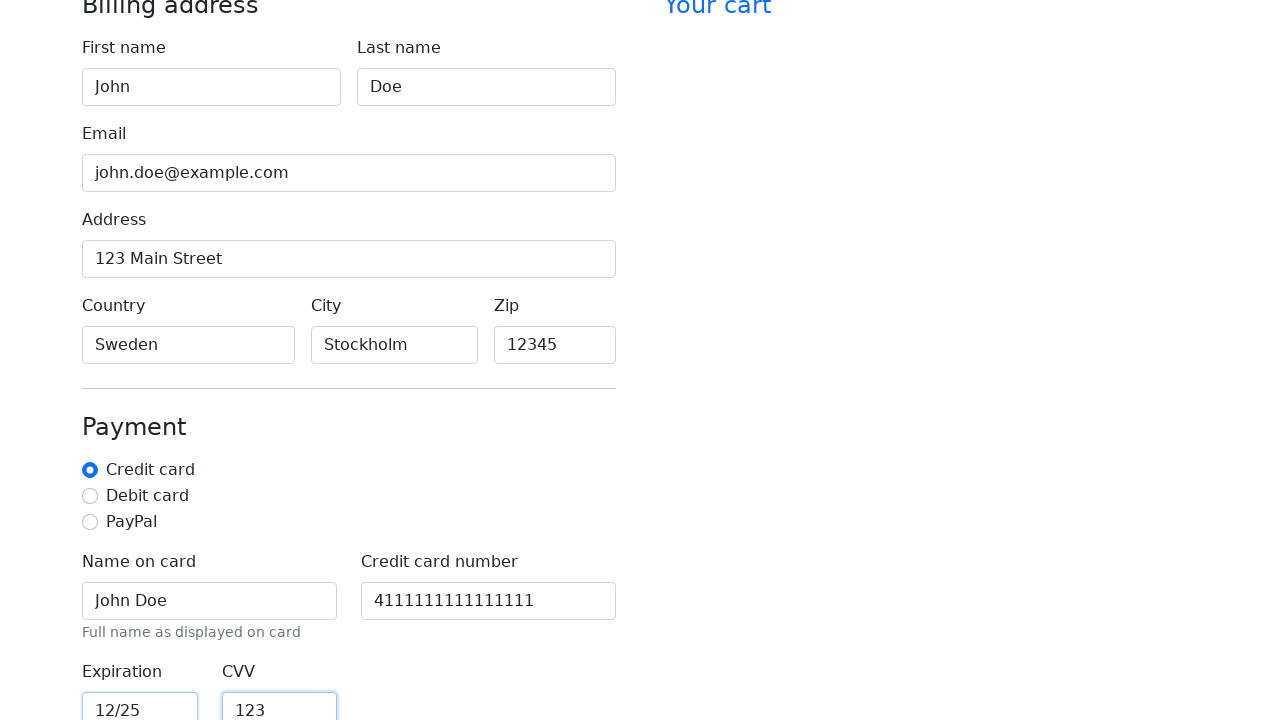

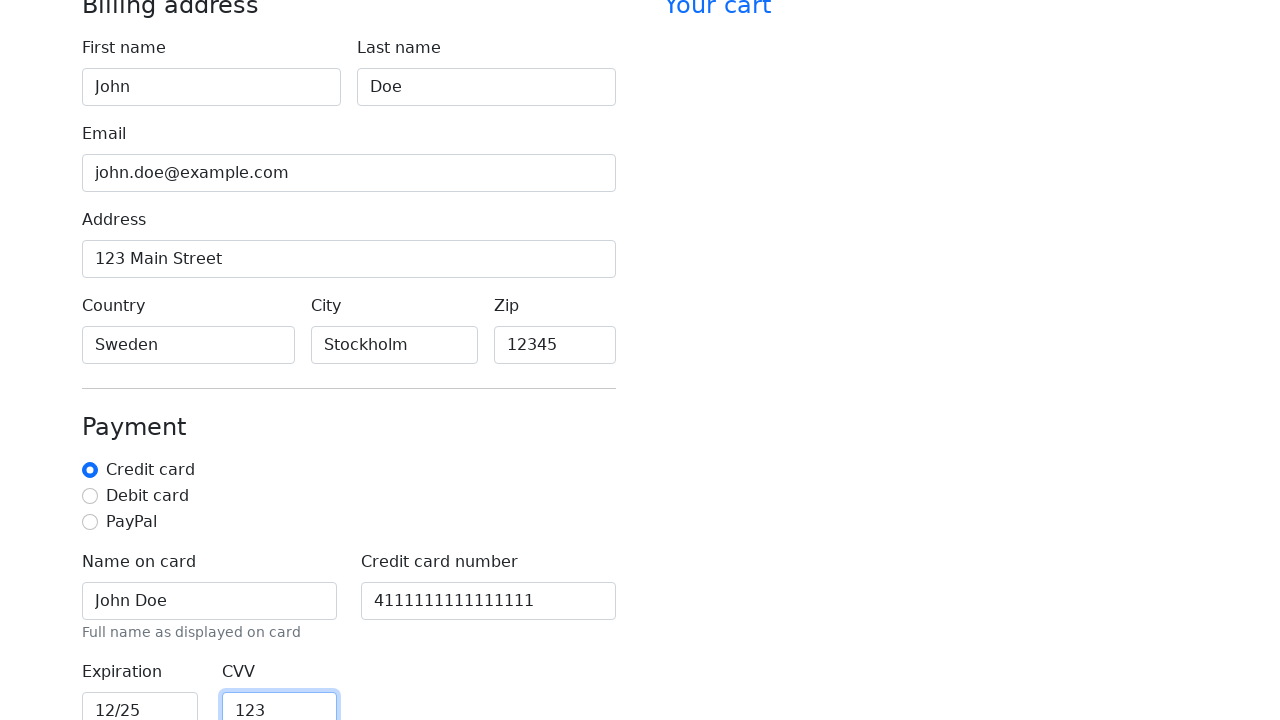